Tests adding items to cart and clicking increment buttons on a shopping practice site

Starting URL: https://rahulshettyacademy.com/seleniumPractise/#/

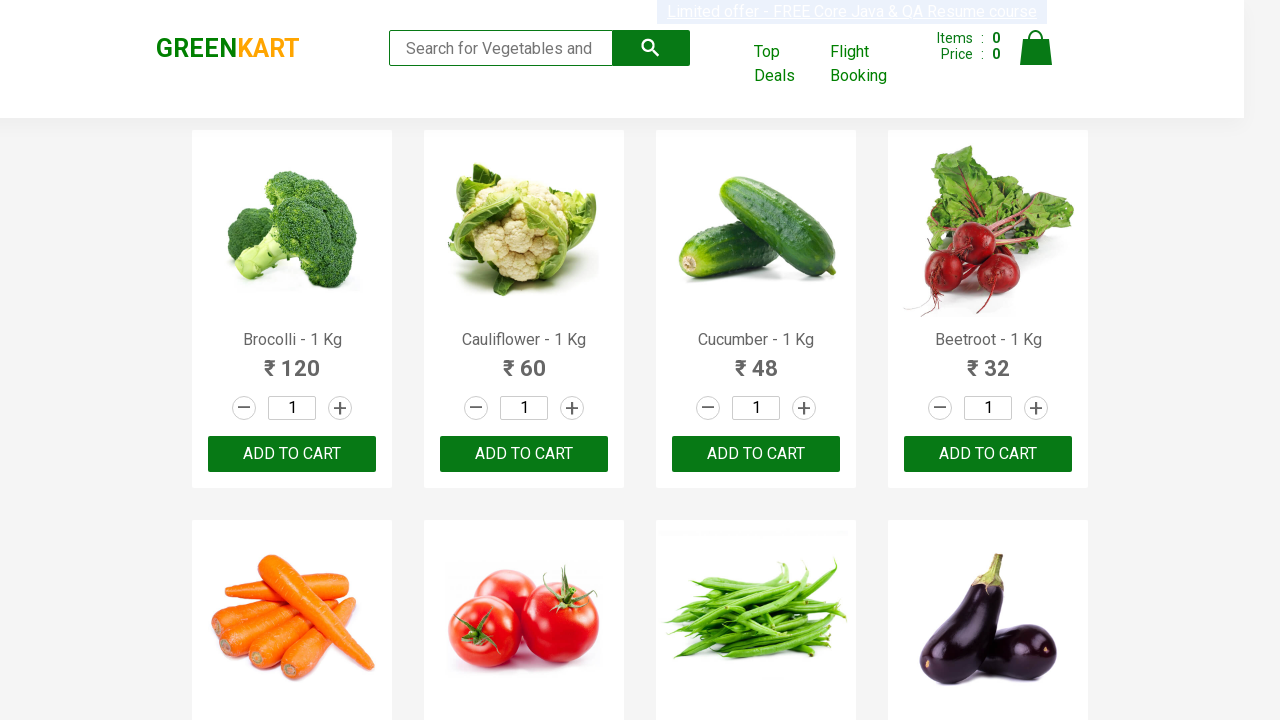

Clicked 'ADD TO CART' button to add item to cart at (292, 454) on xpath=//button[text()='ADD TO CART']
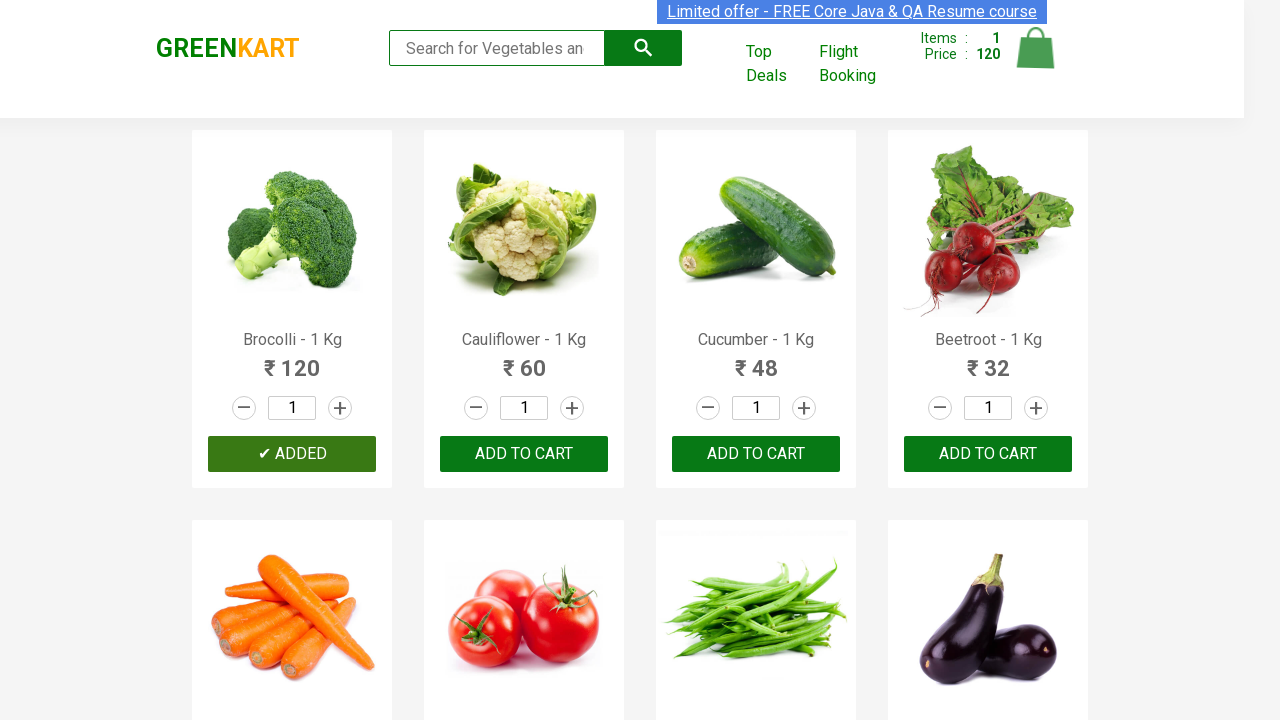

Waited 2 seconds for cart to update
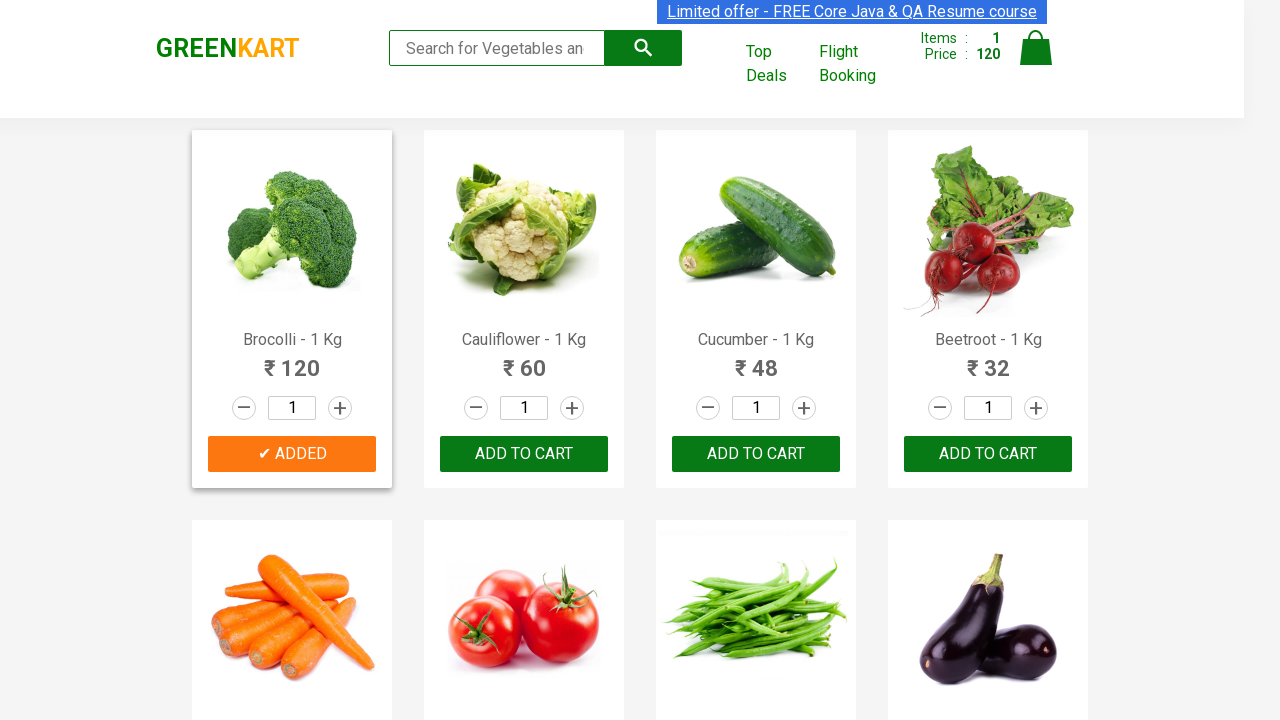

Clicked increment button to increase item quantity at (340, 408) on .increment >> nth=0
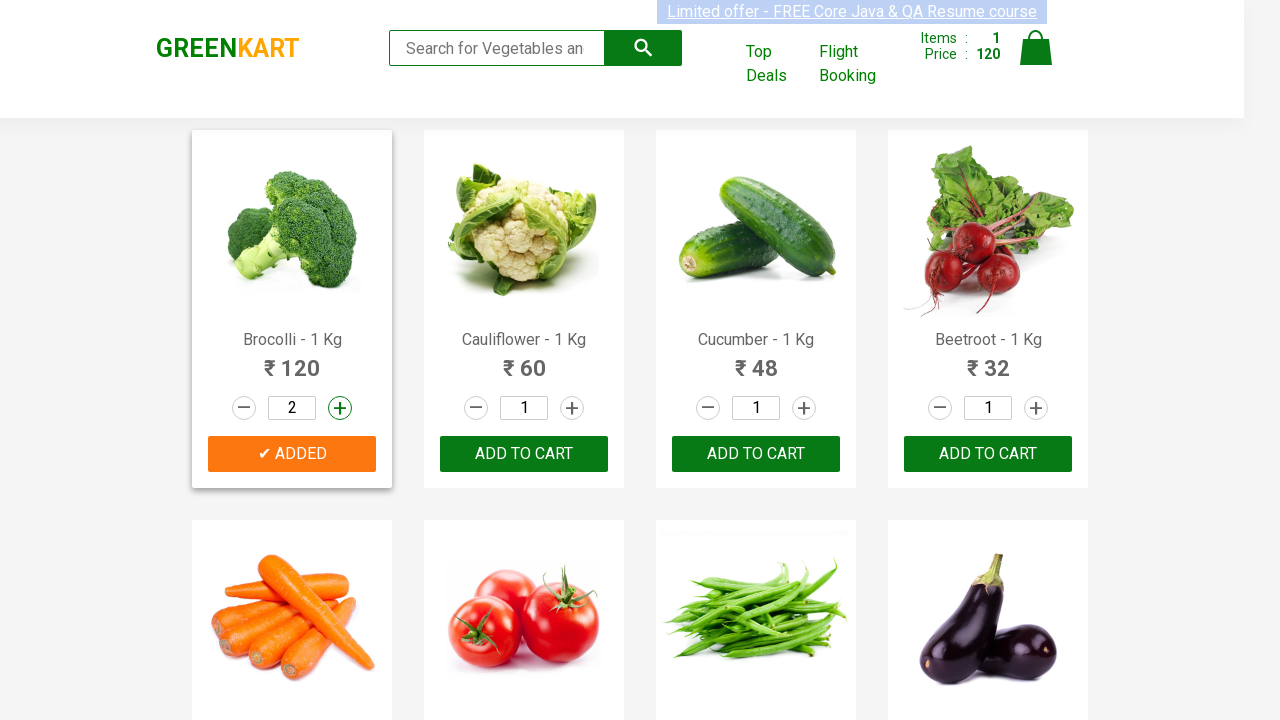

Clicked increment button to increase item quantity at (572, 408) on .increment >> nth=1
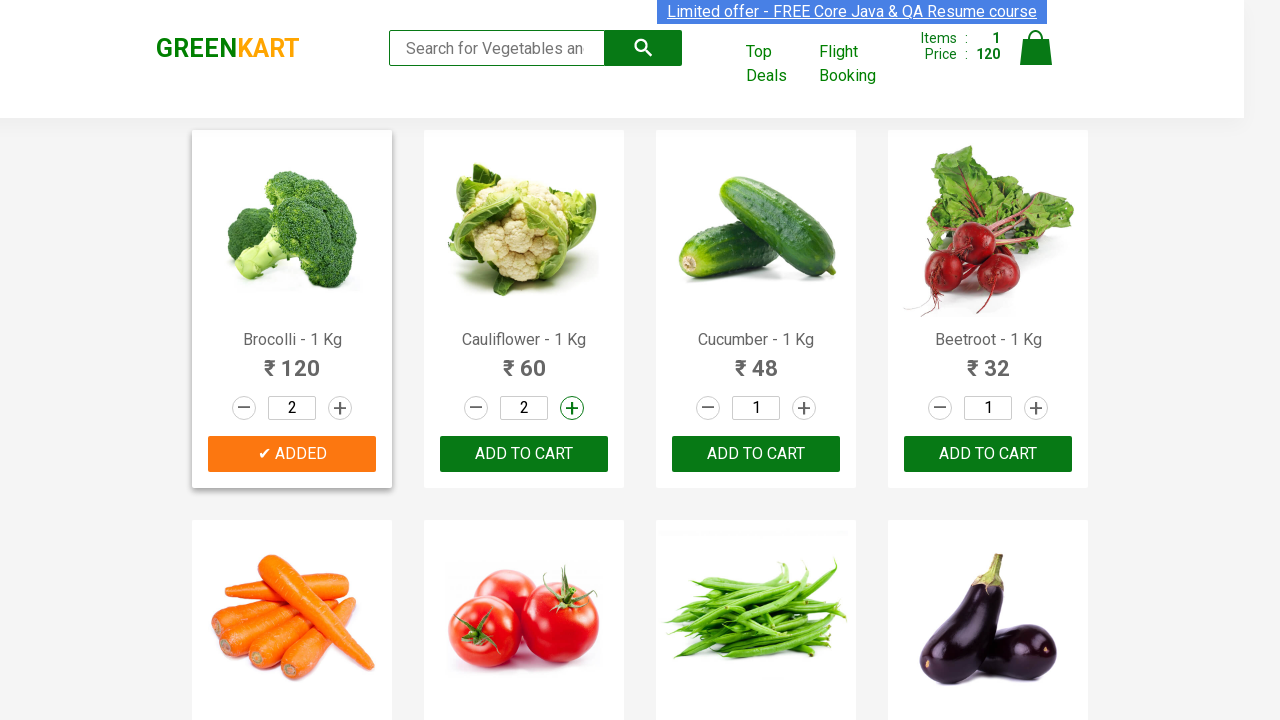

Clicked increment button to increase item quantity at (804, 408) on .increment >> nth=2
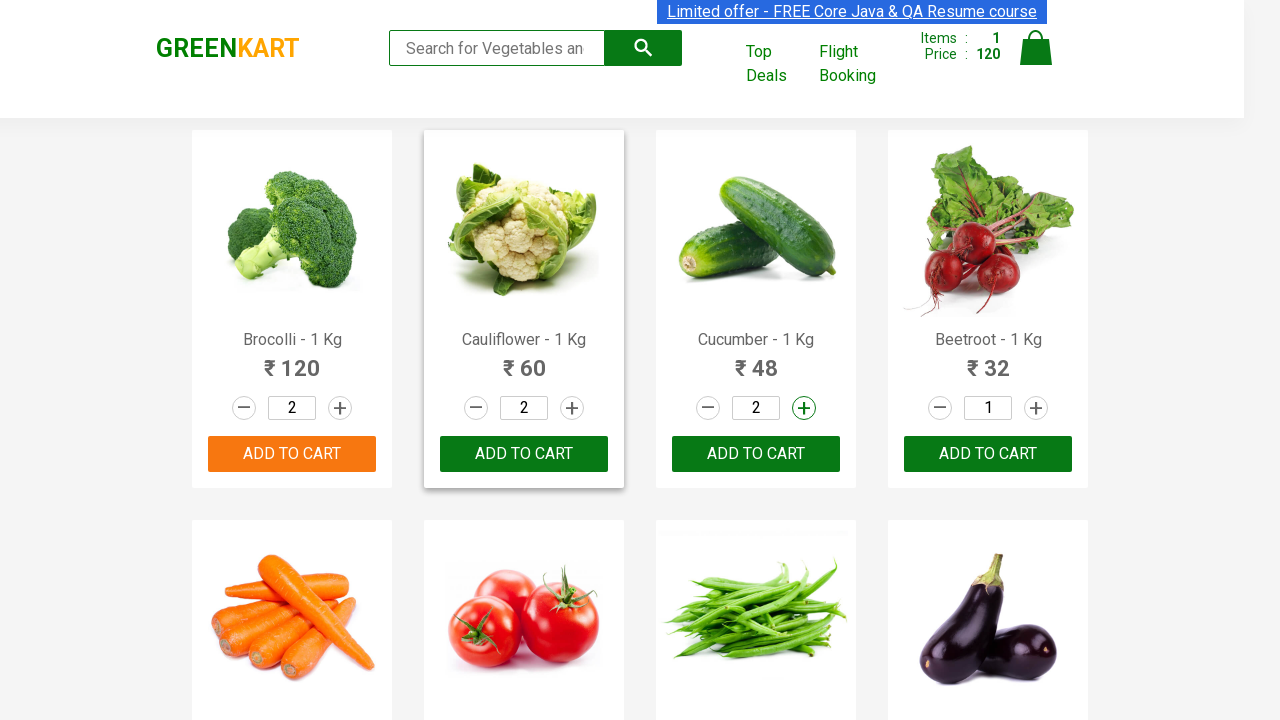

Clicked increment button to increase item quantity at (1036, 408) on .increment >> nth=3
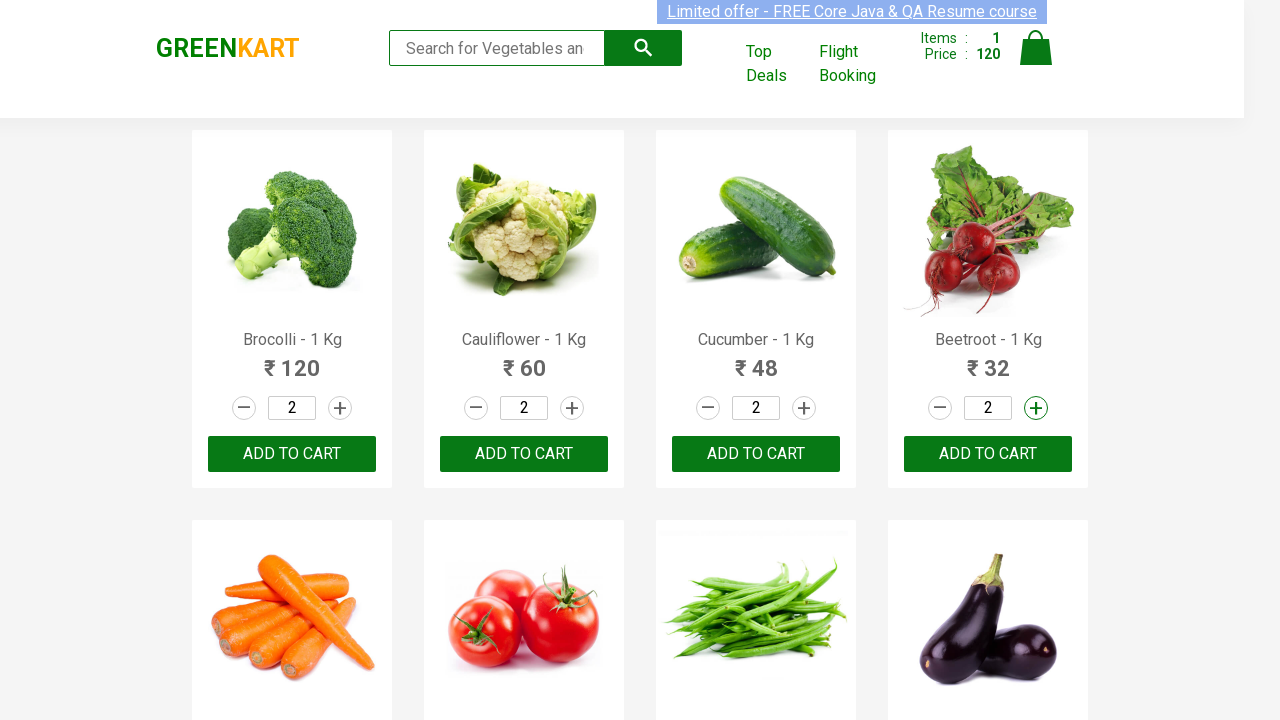

Clicked increment button to increase item quantity at (340, 360) on .increment >> nth=4
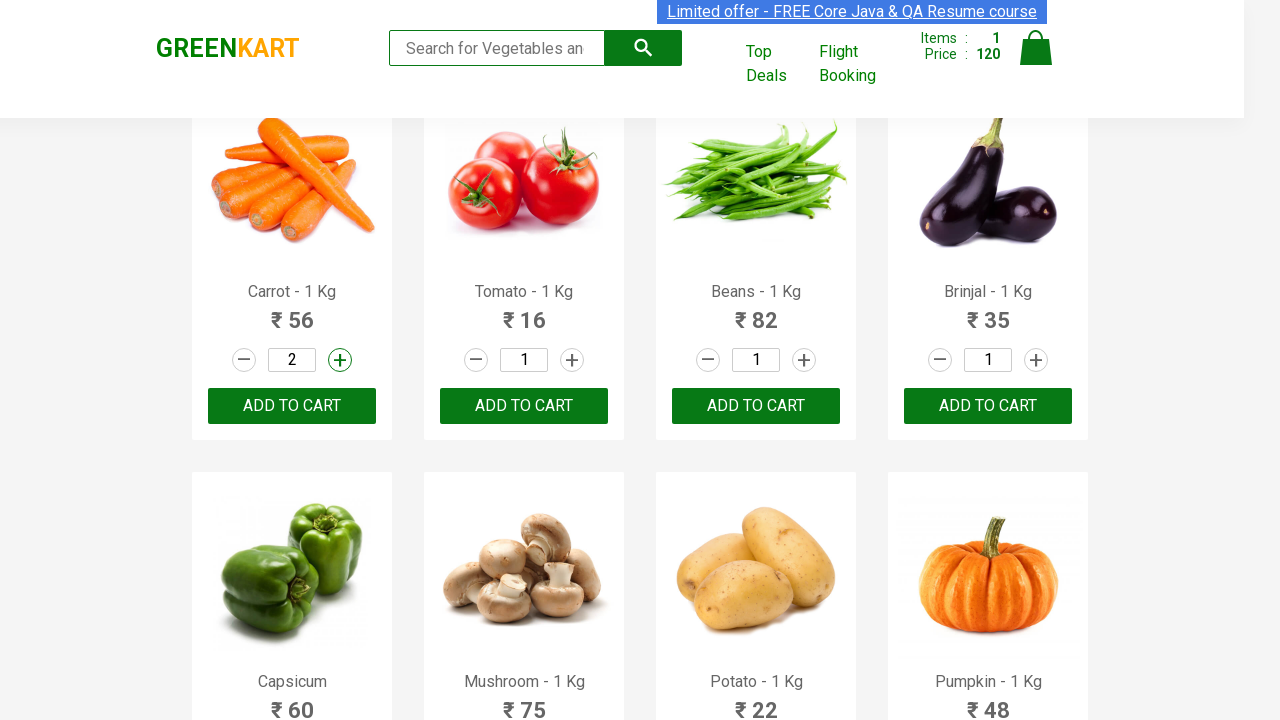

Clicked increment button to increase item quantity at (572, 360) on .increment >> nth=5
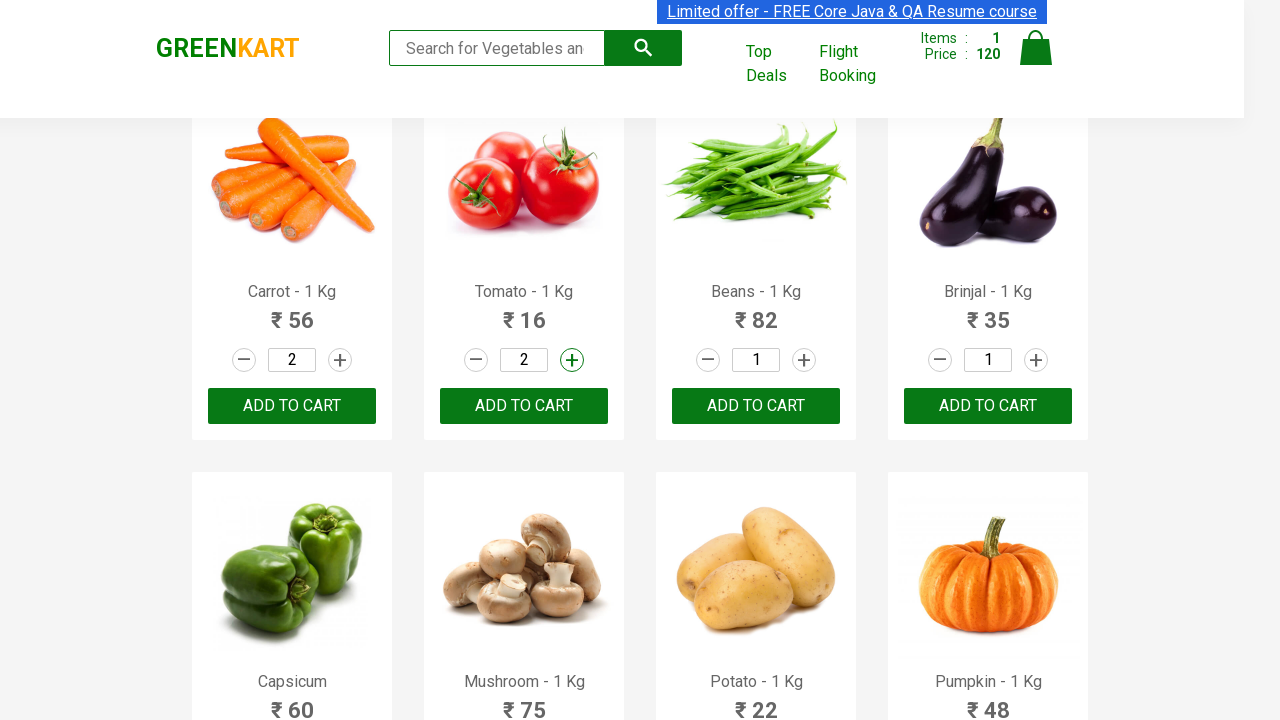

Clicked increment button to increase item quantity at (804, 360) on .increment >> nth=6
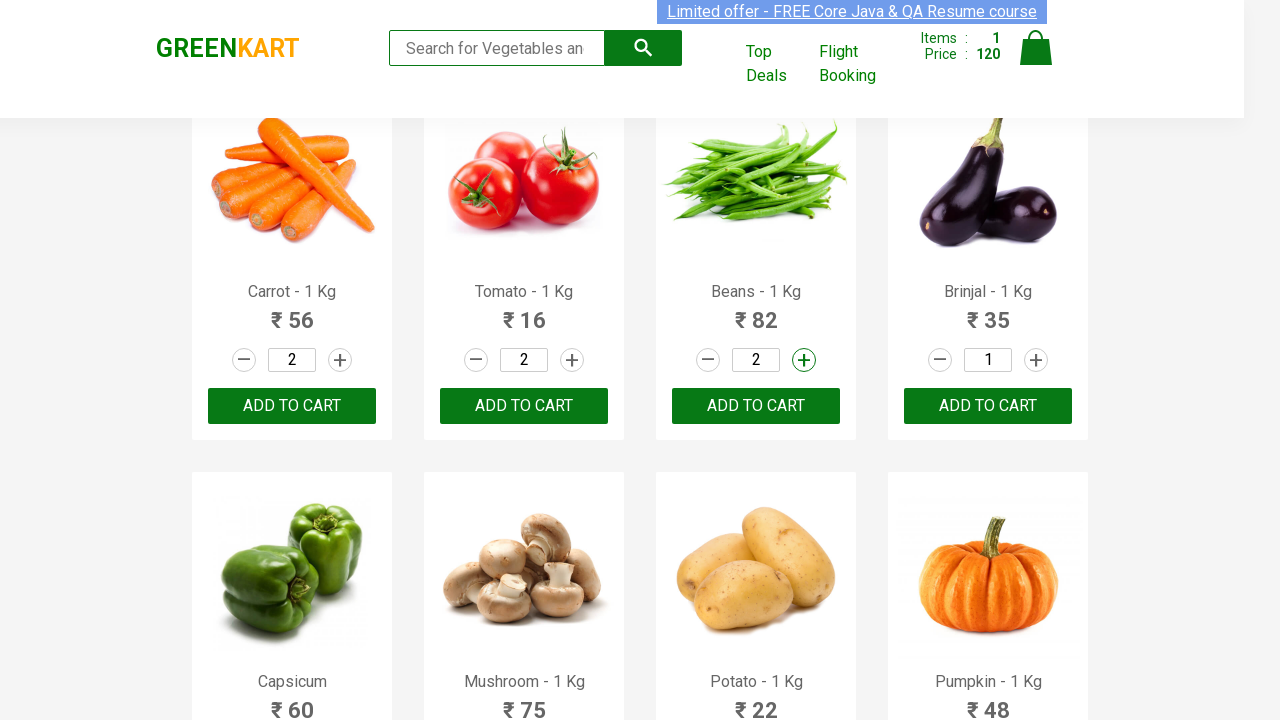

Clicked increment button to increase item quantity at (1036, 360) on .increment >> nth=7
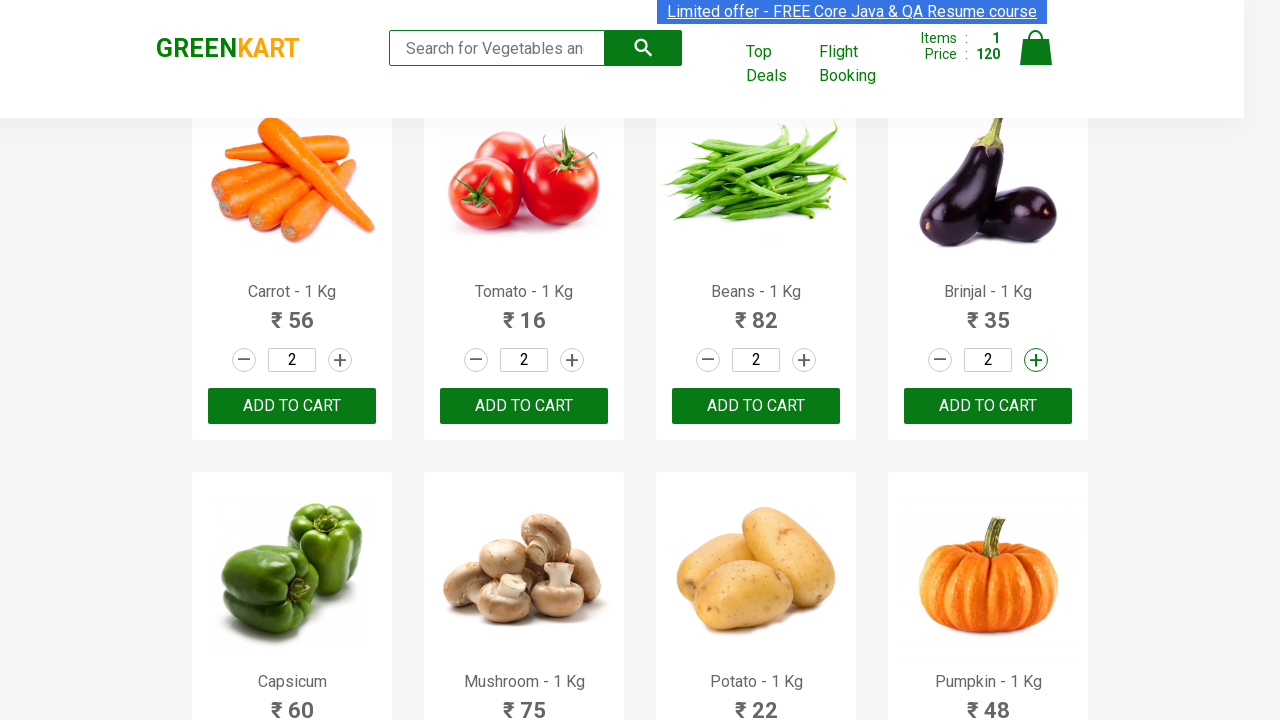

Clicked increment button to increase item quantity at (340, 360) on .increment >> nth=8
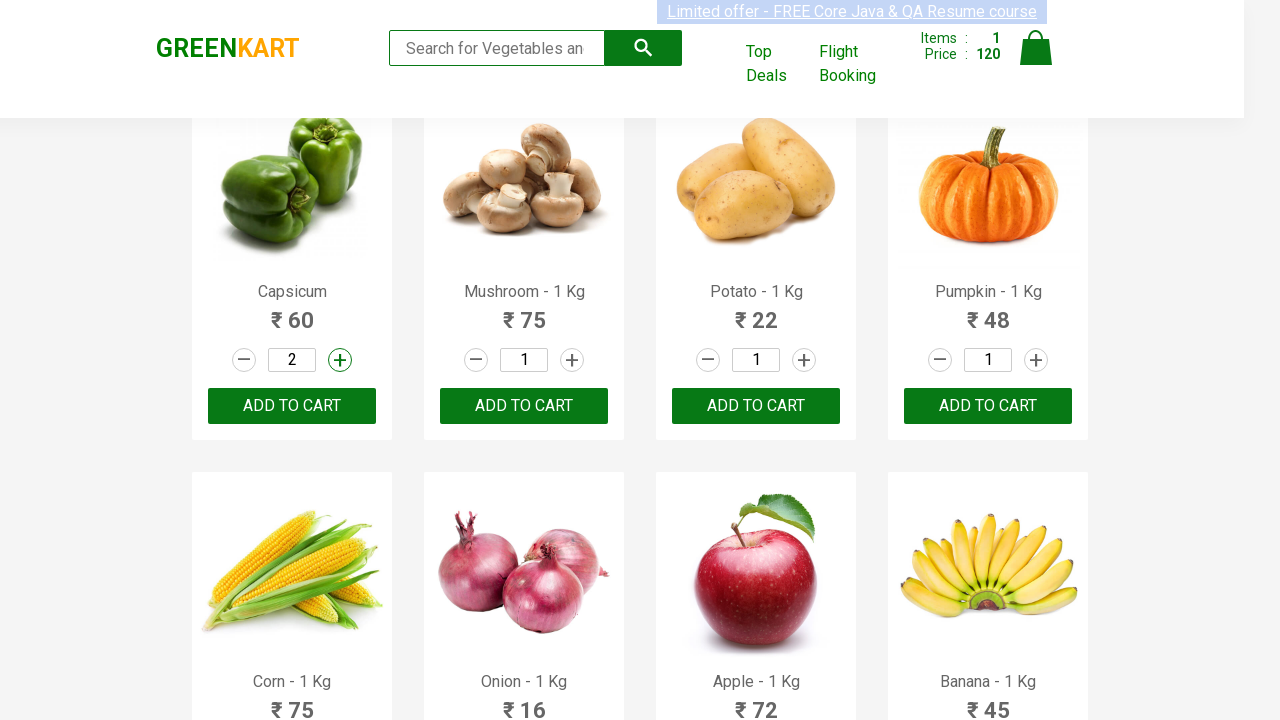

Clicked increment button to increase item quantity at (572, 360) on .increment >> nth=9
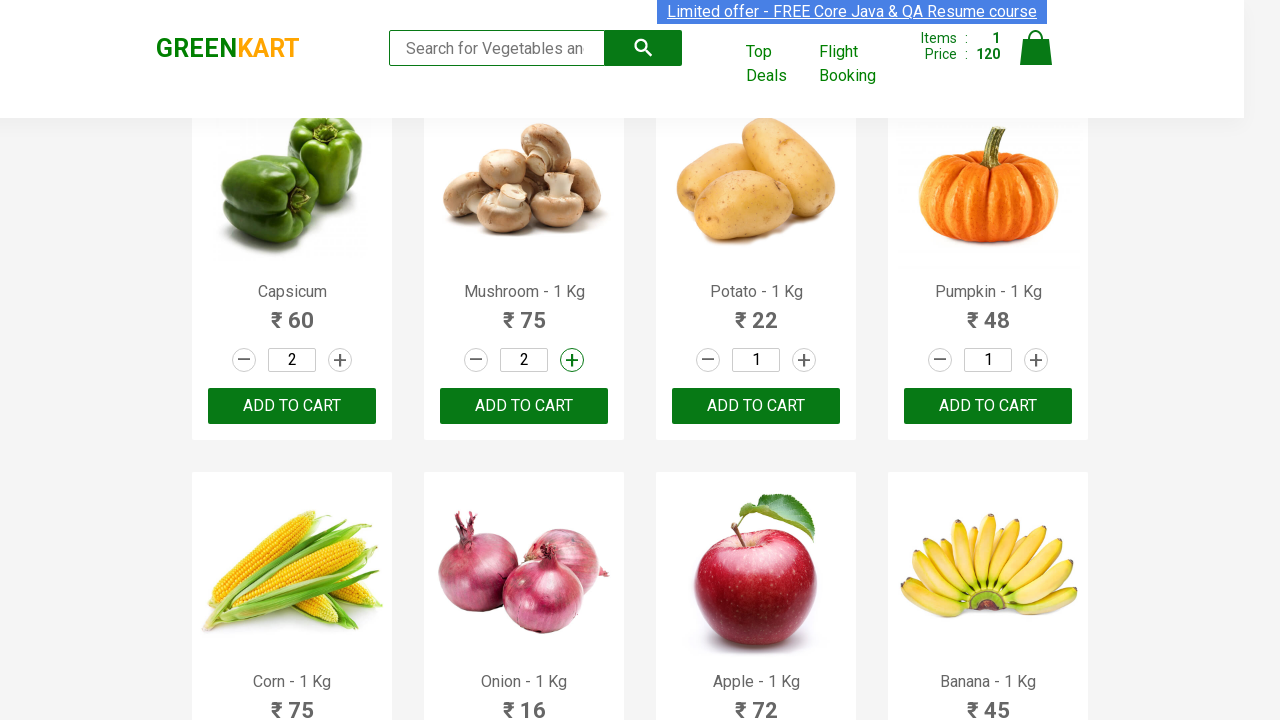

Clicked increment button to increase item quantity at (804, 360) on .increment >> nth=10
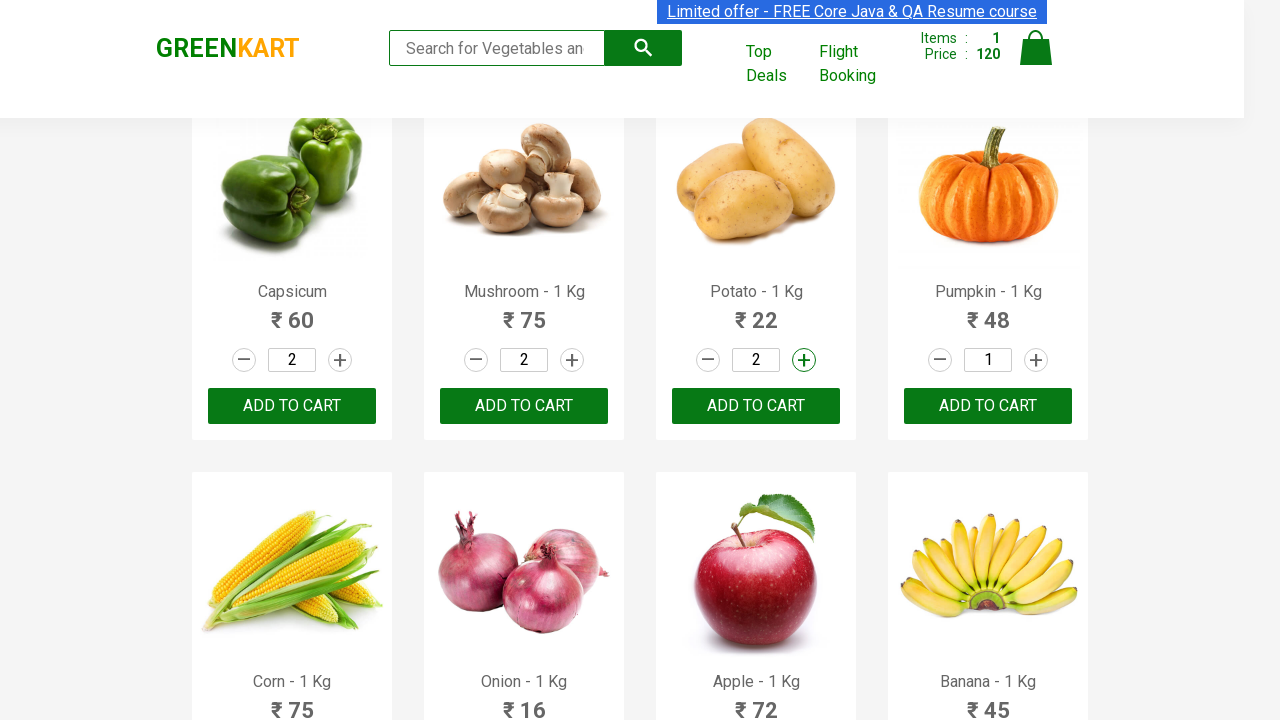

Clicked increment button to increase item quantity at (1036, 360) on .increment >> nth=11
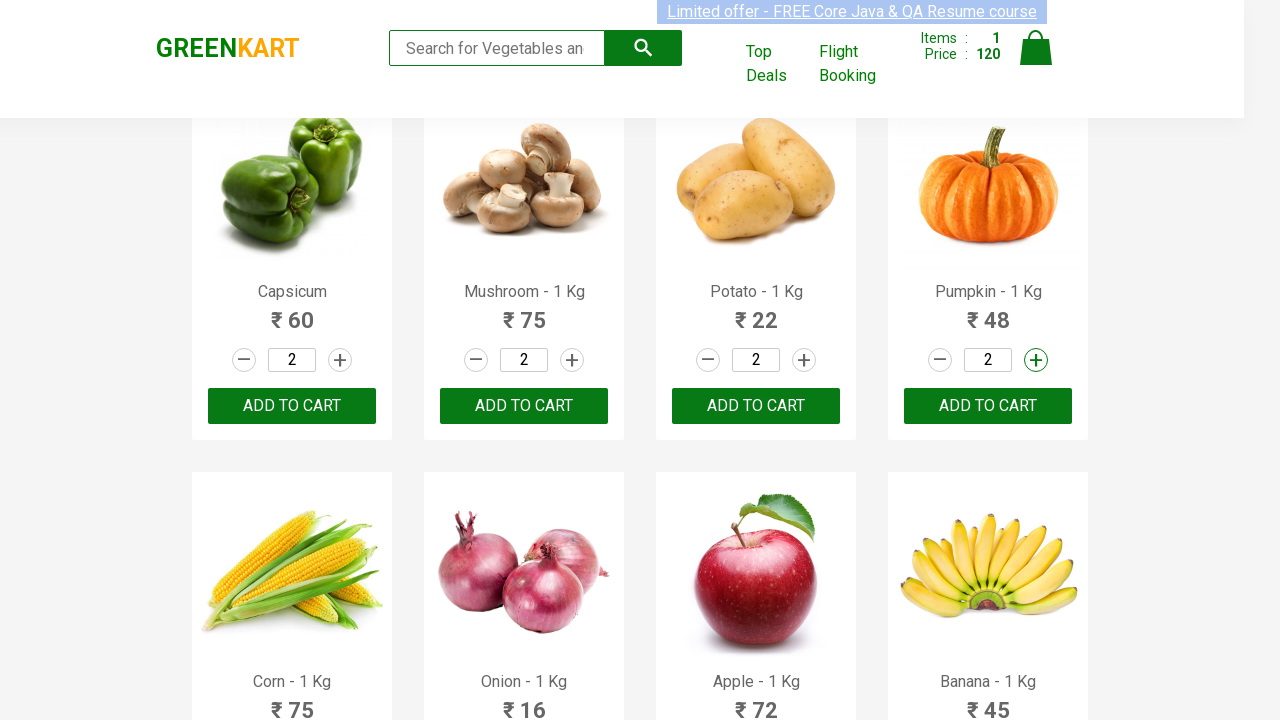

Clicked increment button to increase item quantity at (340, 360) on .increment >> nth=12
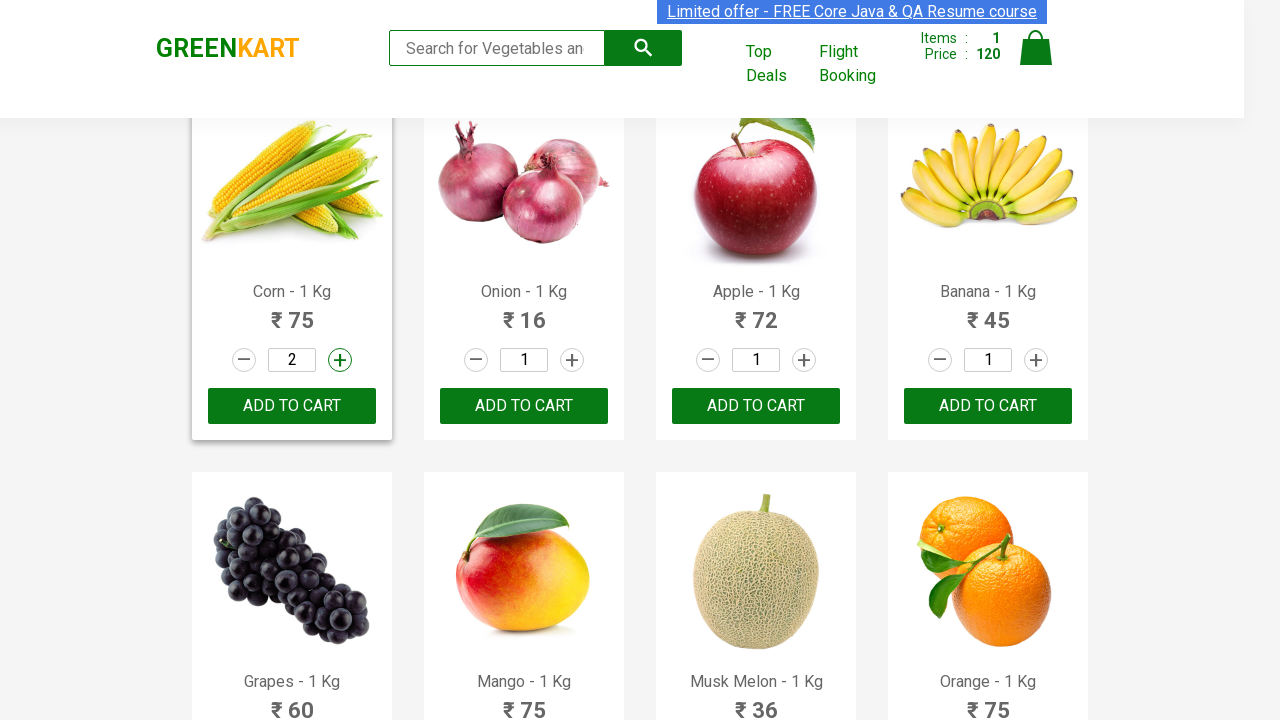

Clicked increment button to increase item quantity at (572, 360) on .increment >> nth=13
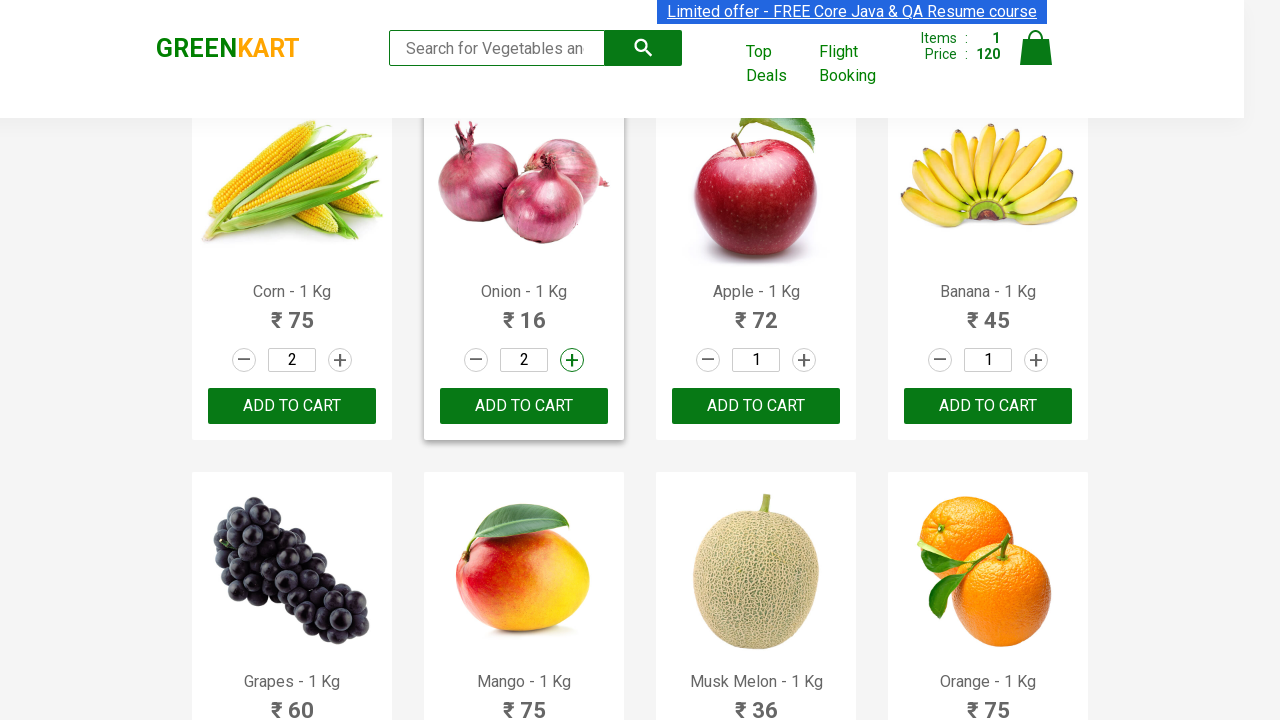

Clicked increment button to increase item quantity at (804, 360) on .increment >> nth=14
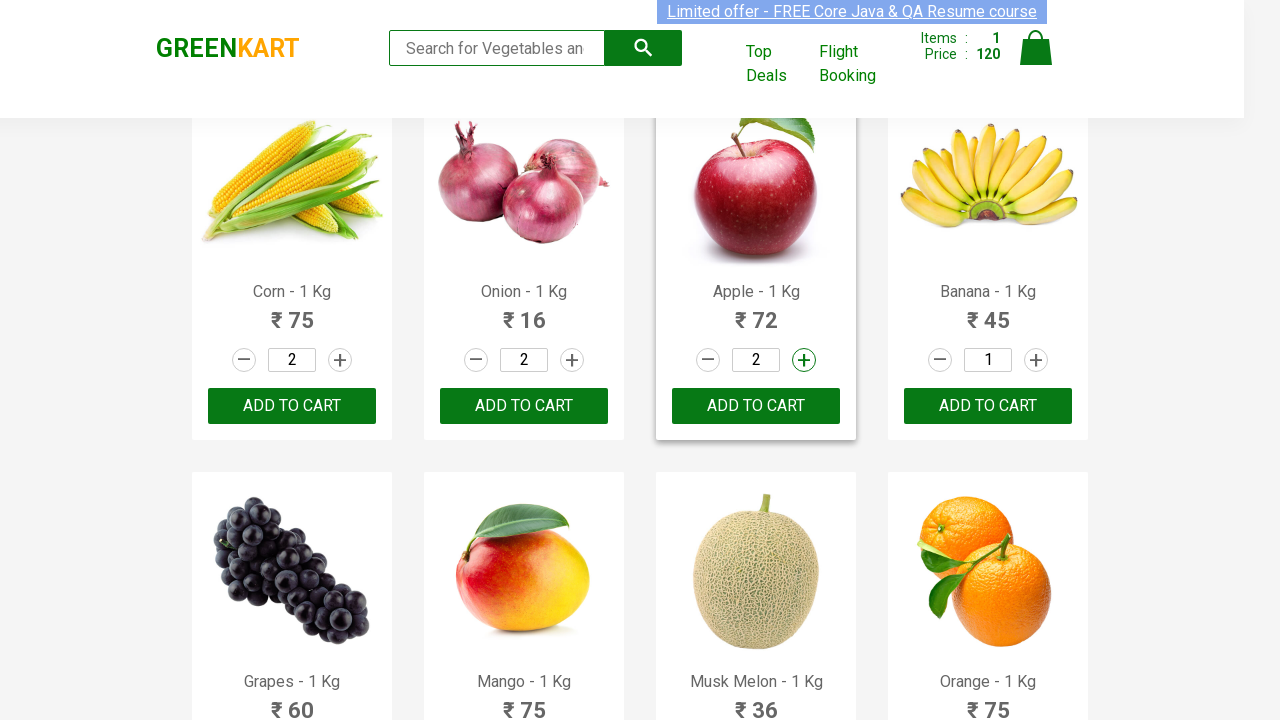

Clicked increment button to increase item quantity at (1036, 360) on .increment >> nth=15
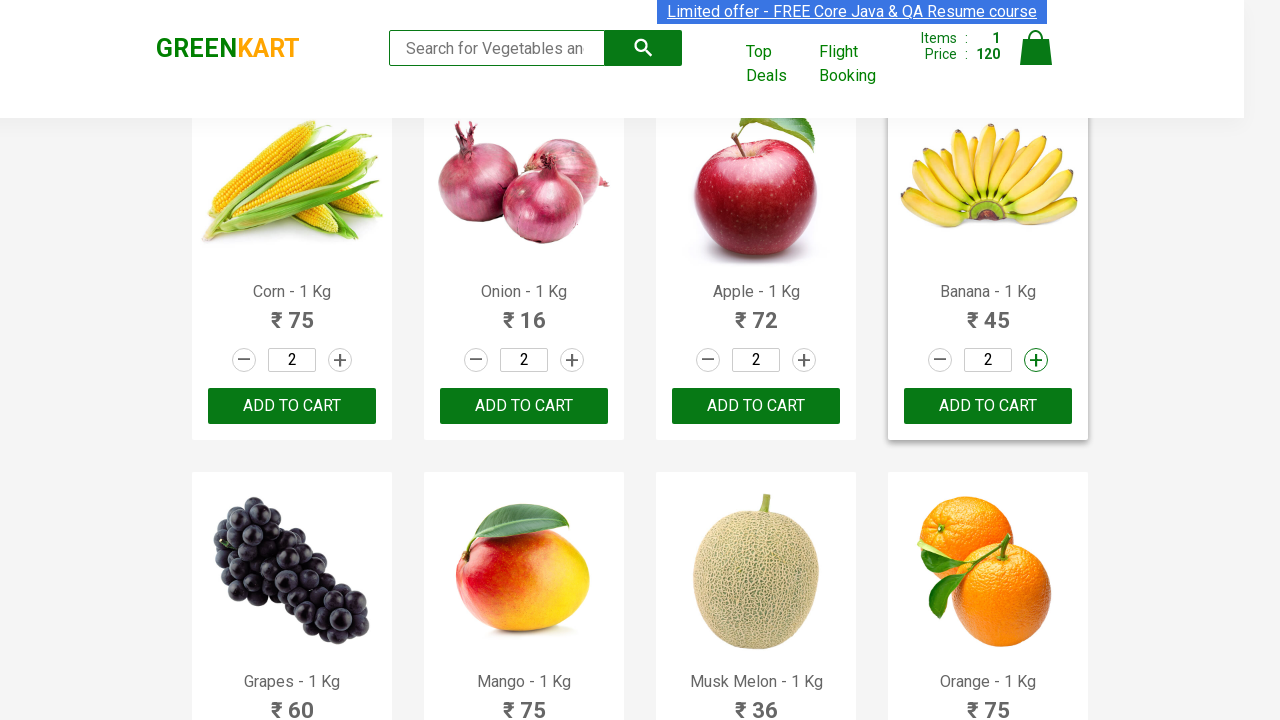

Clicked increment button to increase item quantity at (340, 360) on .increment >> nth=16
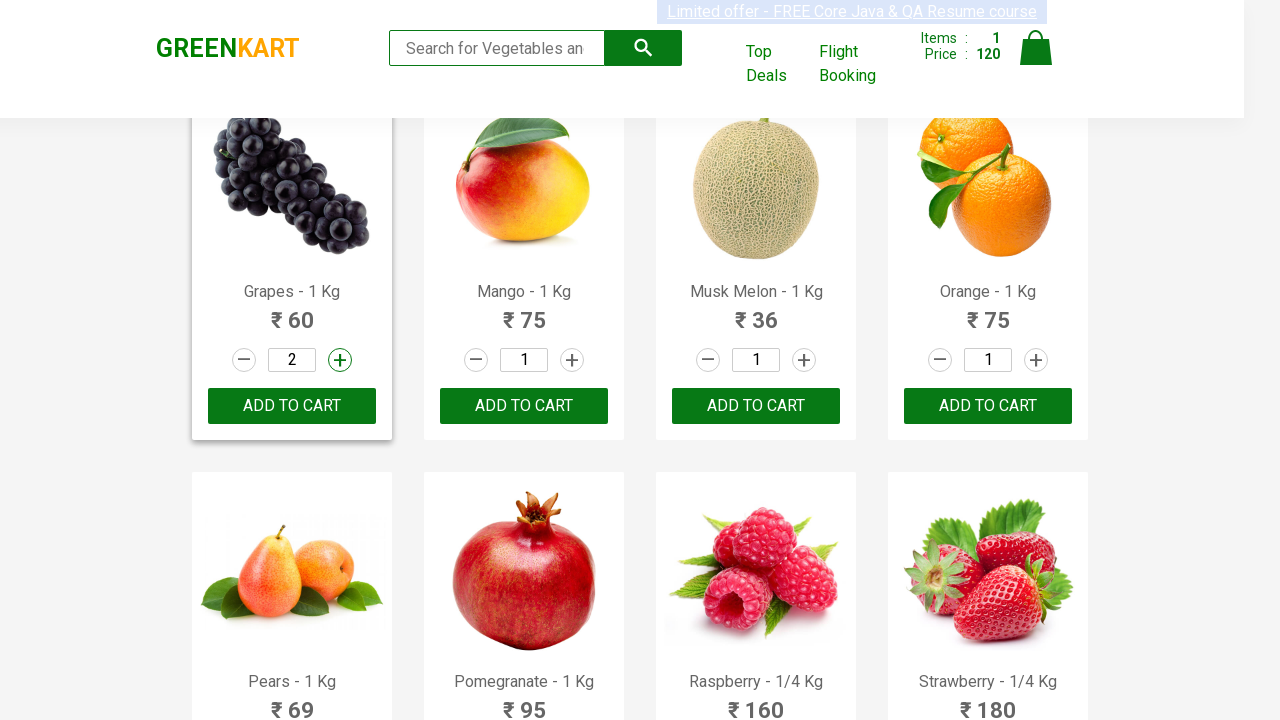

Clicked increment button to increase item quantity at (572, 360) on .increment >> nth=17
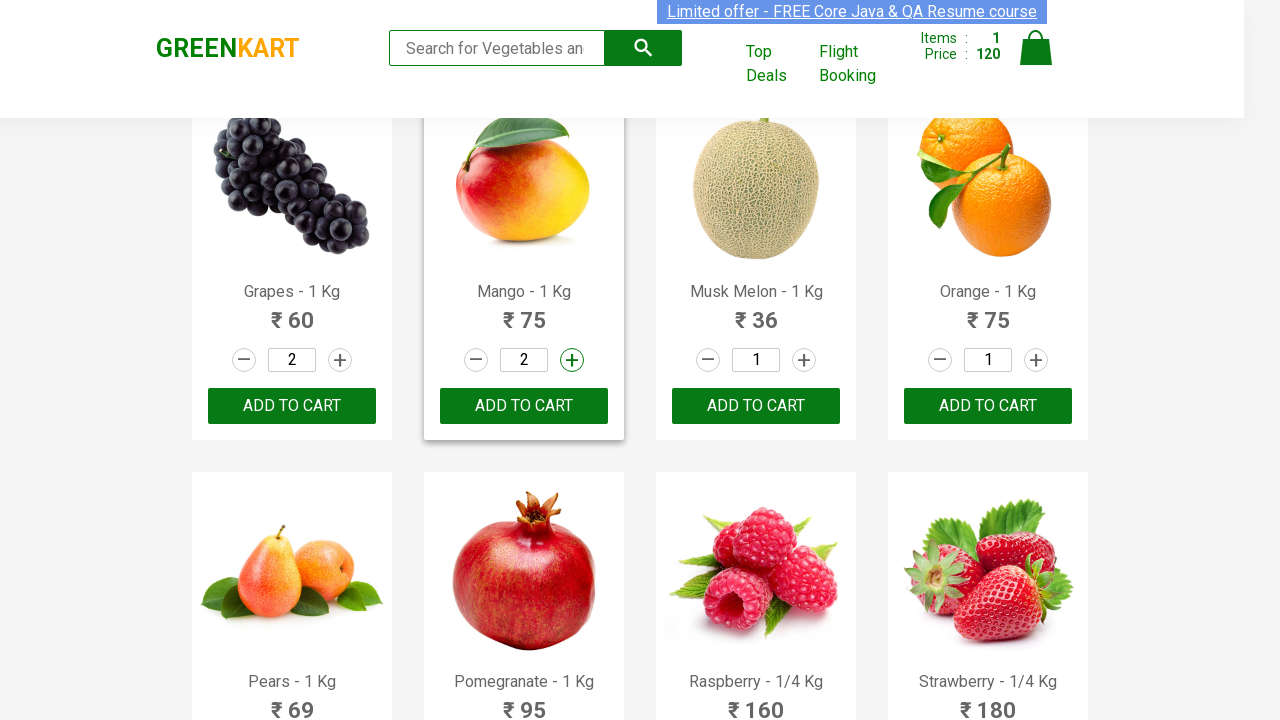

Clicked increment button to increase item quantity at (804, 360) on .increment >> nth=18
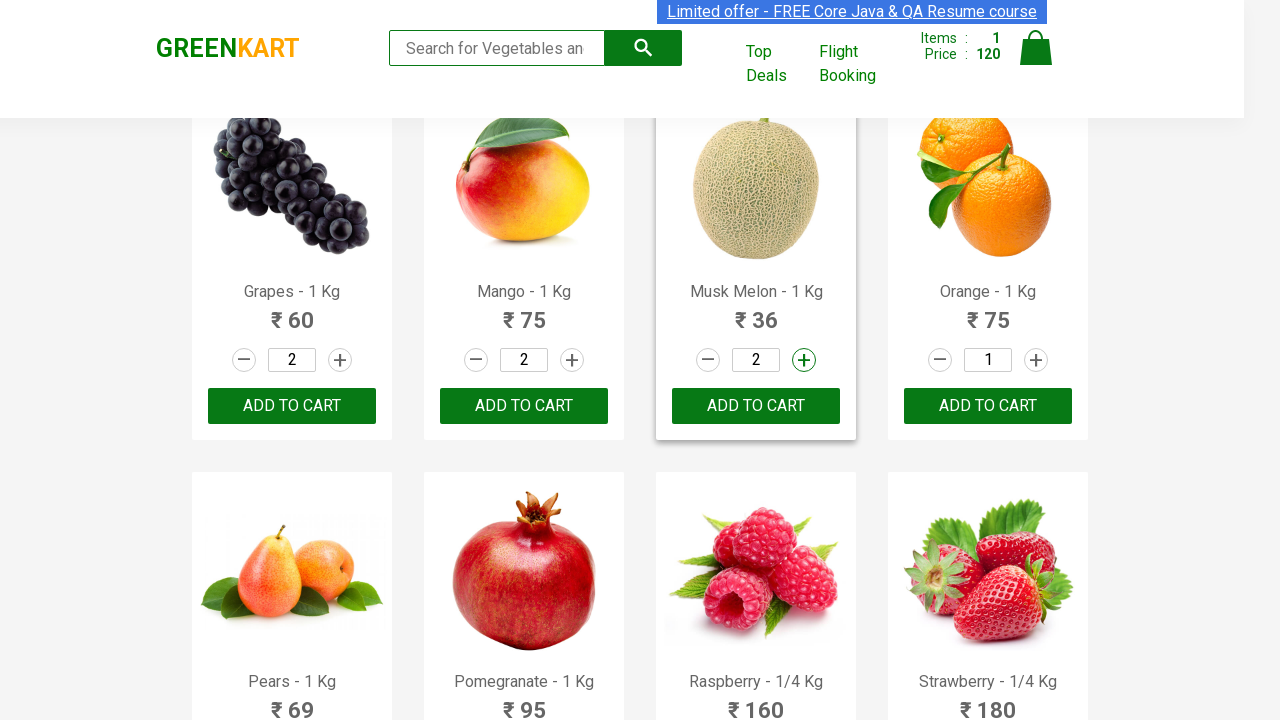

Clicked increment button to increase item quantity at (1036, 360) on .increment >> nth=19
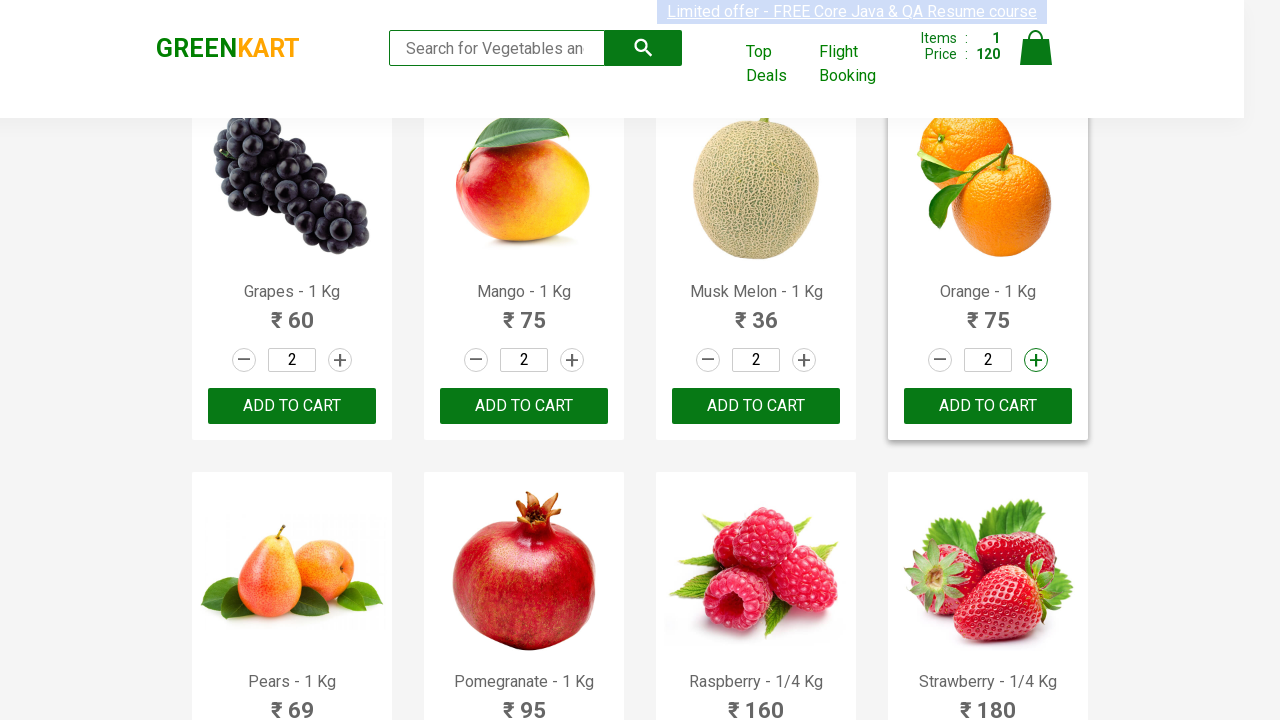

Clicked increment button to increase item quantity at (340, 360) on .increment >> nth=20
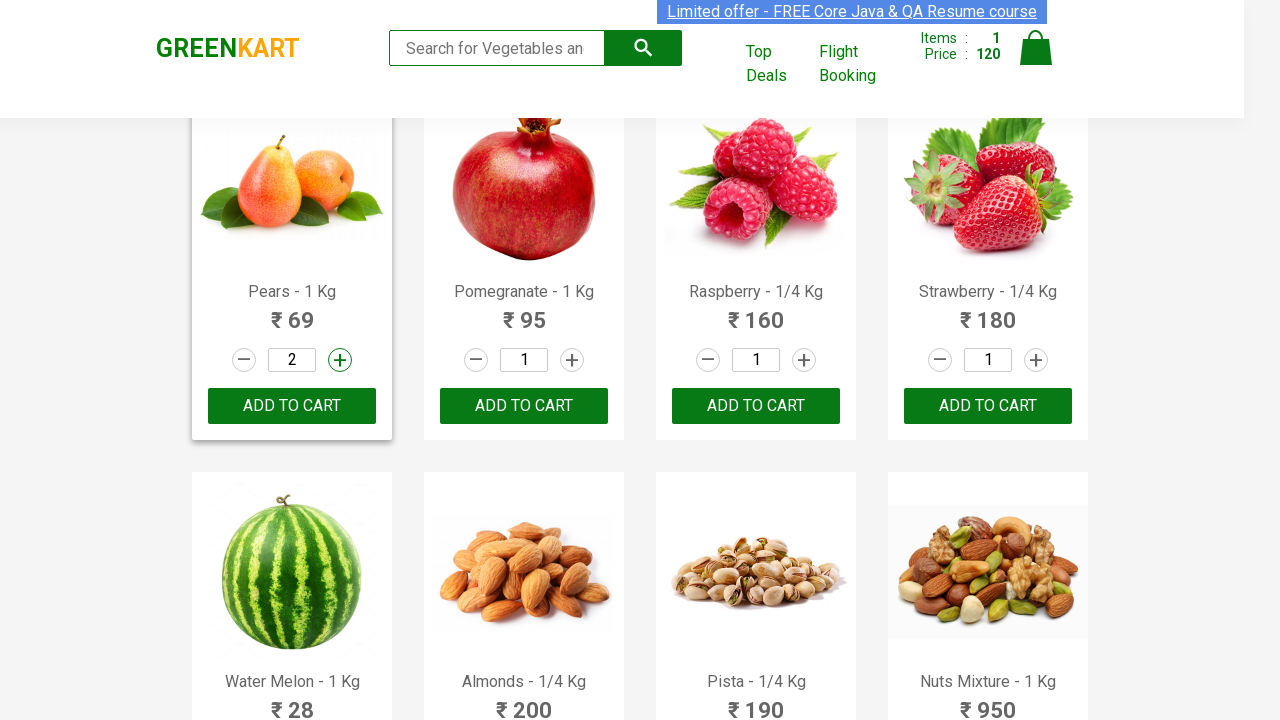

Clicked increment button to increase item quantity at (572, 360) on .increment >> nth=21
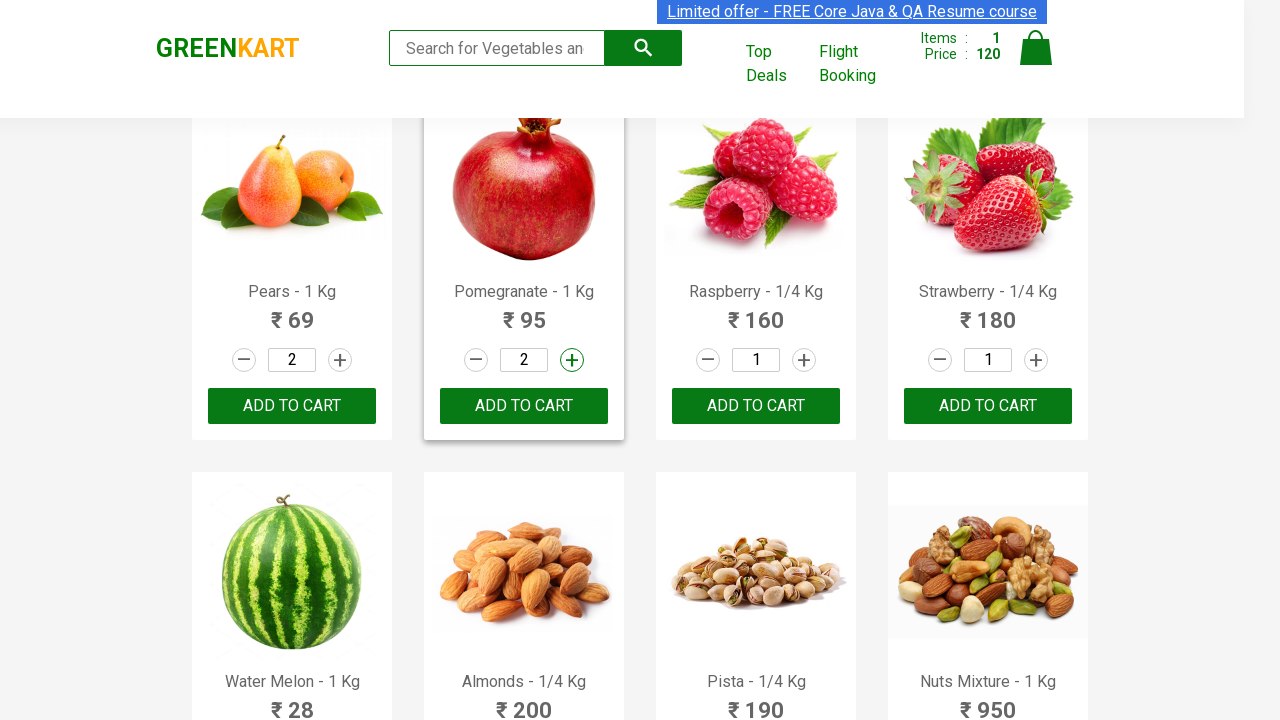

Clicked increment button to increase item quantity at (804, 360) on .increment >> nth=22
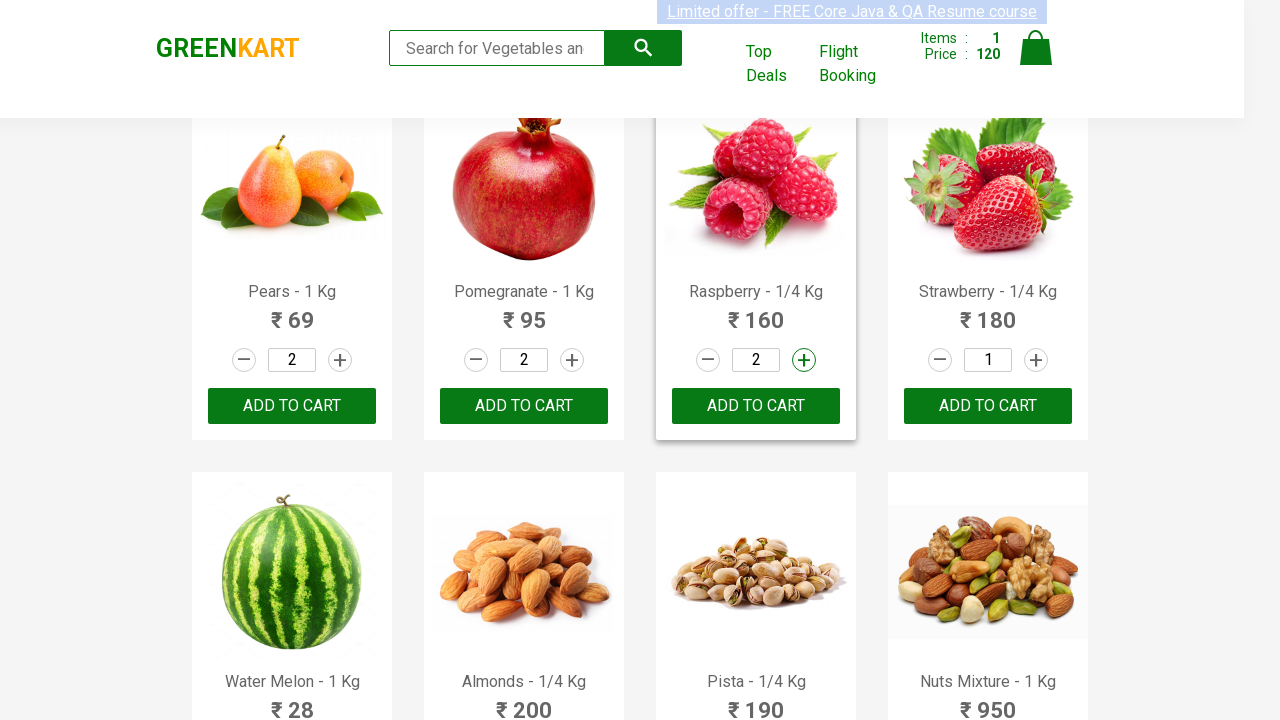

Clicked increment button to increase item quantity at (1036, 360) on .increment >> nth=23
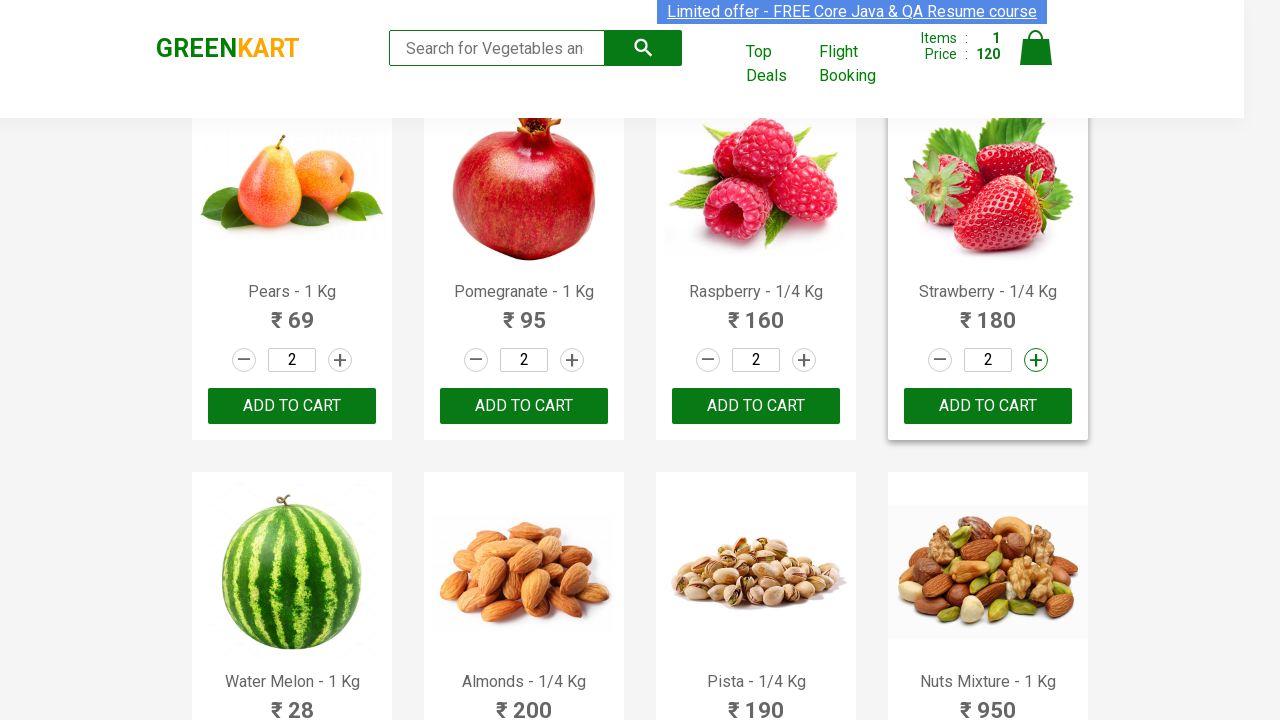

Clicked increment button to increase item quantity at (340, 360) on .increment >> nth=24
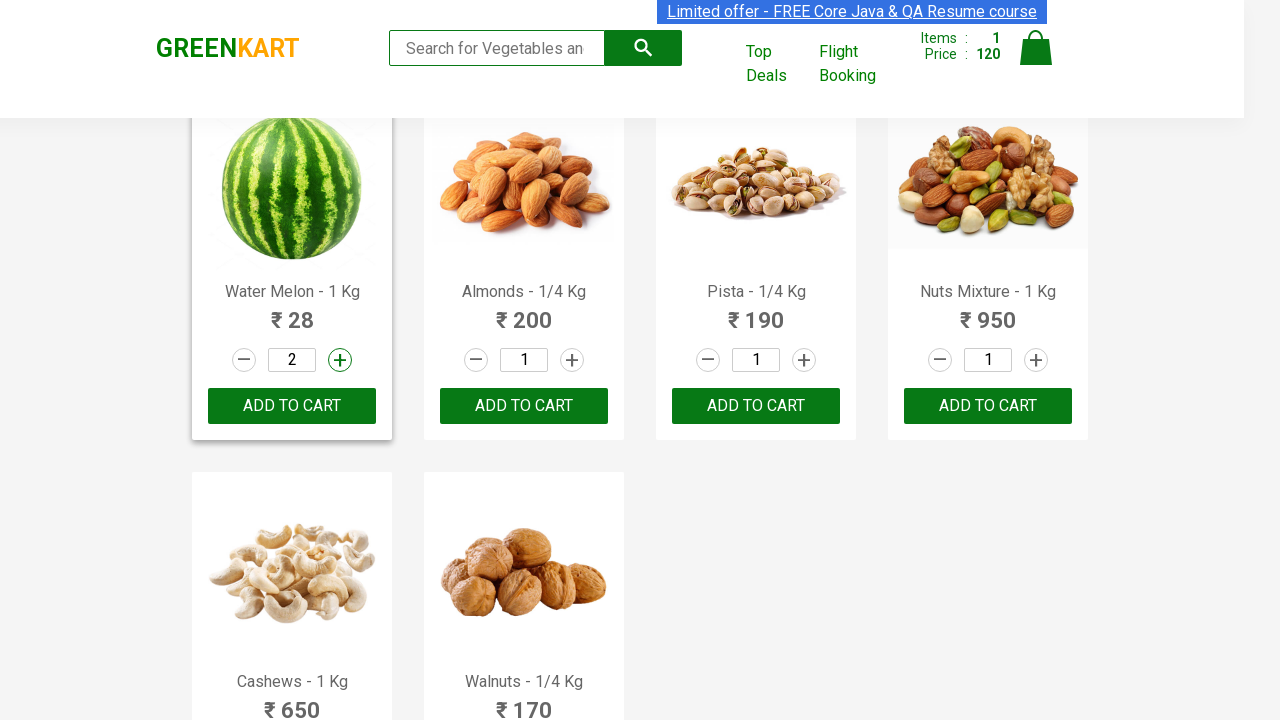

Clicked increment button to increase item quantity at (572, 360) on .increment >> nth=25
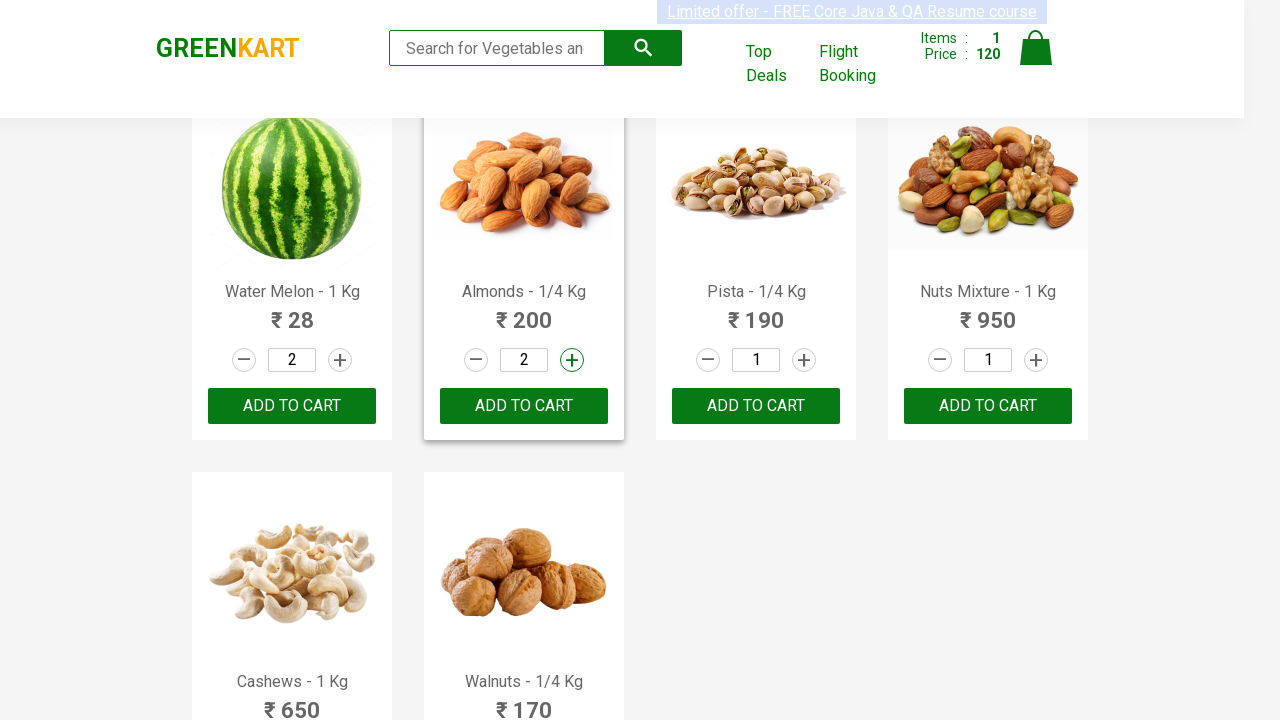

Clicked increment button to increase item quantity at (804, 360) on .increment >> nth=26
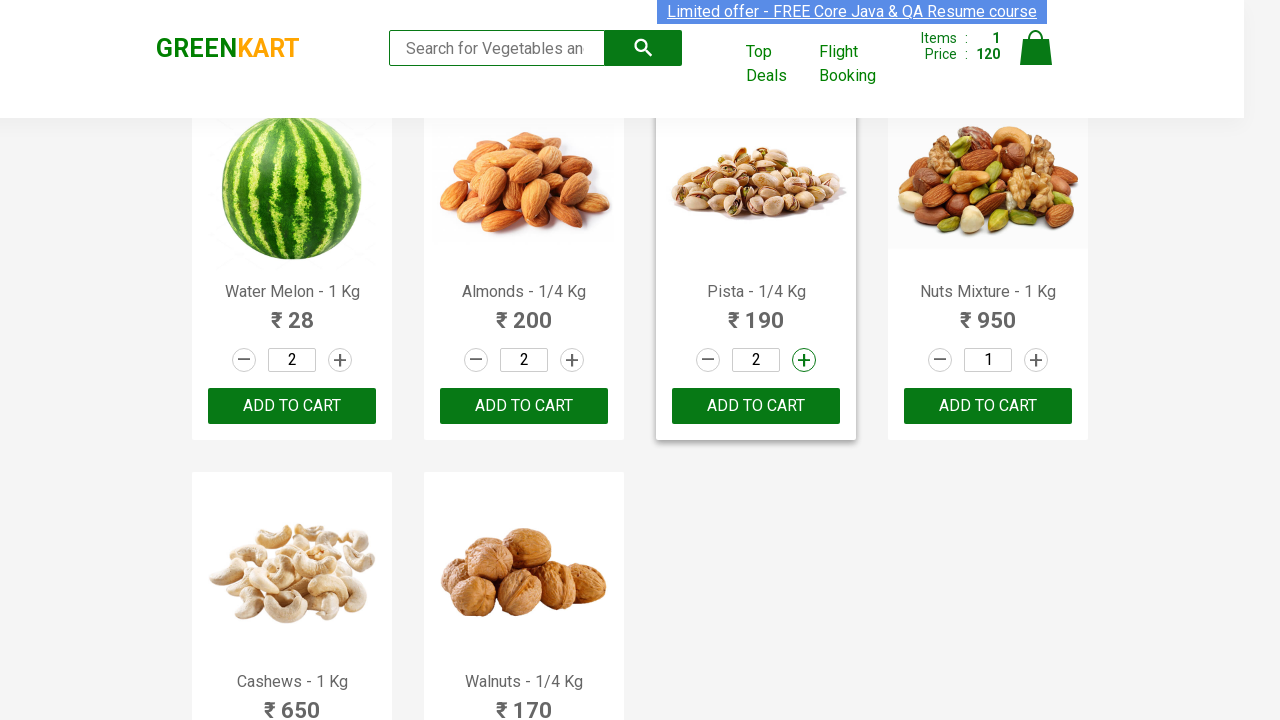

Clicked increment button to increase item quantity at (1036, 360) on .increment >> nth=27
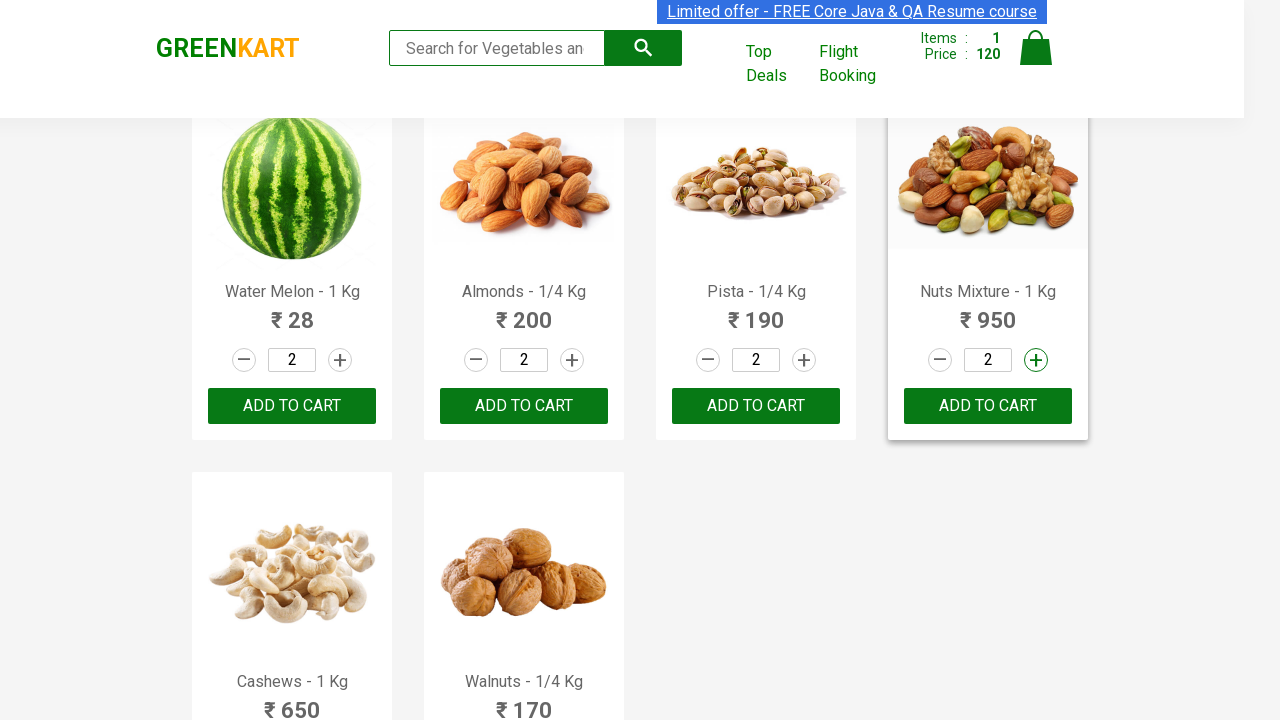

Clicked increment button to increase item quantity at (340, 523) on .increment >> nth=28
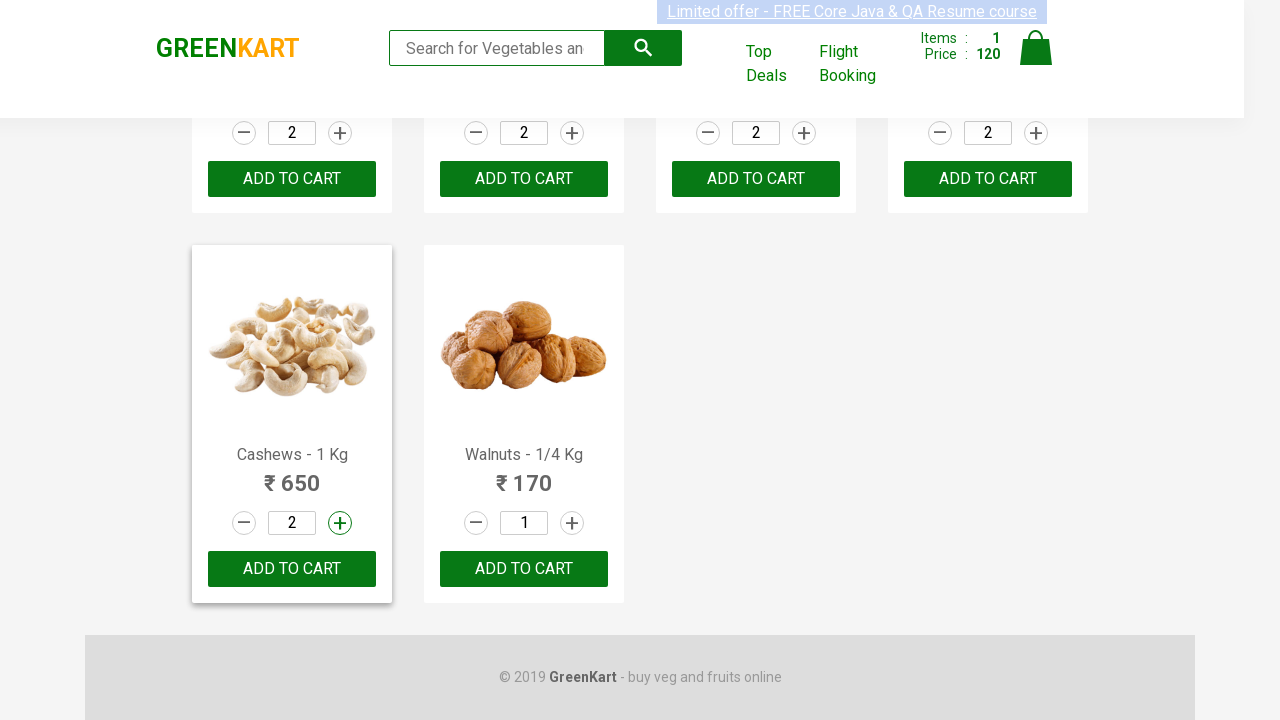

Clicked increment button to increase item quantity at (572, 523) on .increment >> nth=29
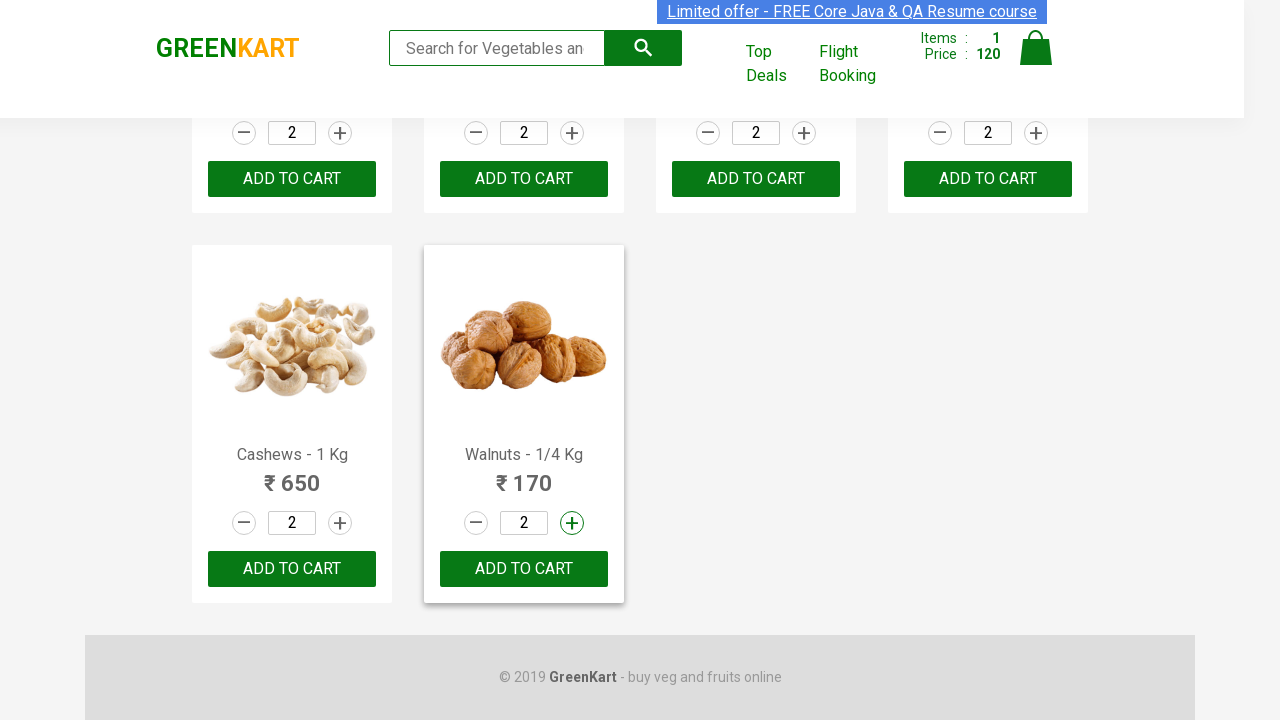

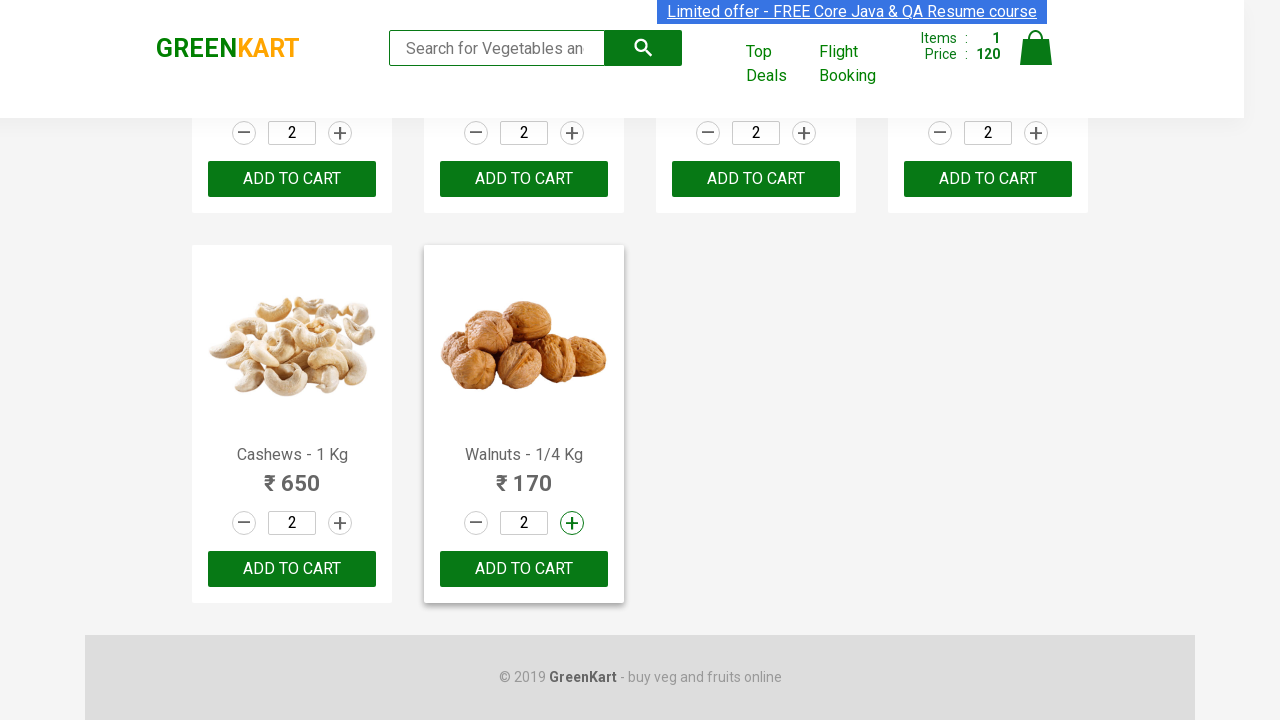